Tests clicking a button that triggers a simple JavaScript alert and accepting it

Starting URL: https://demoqa.com/alerts

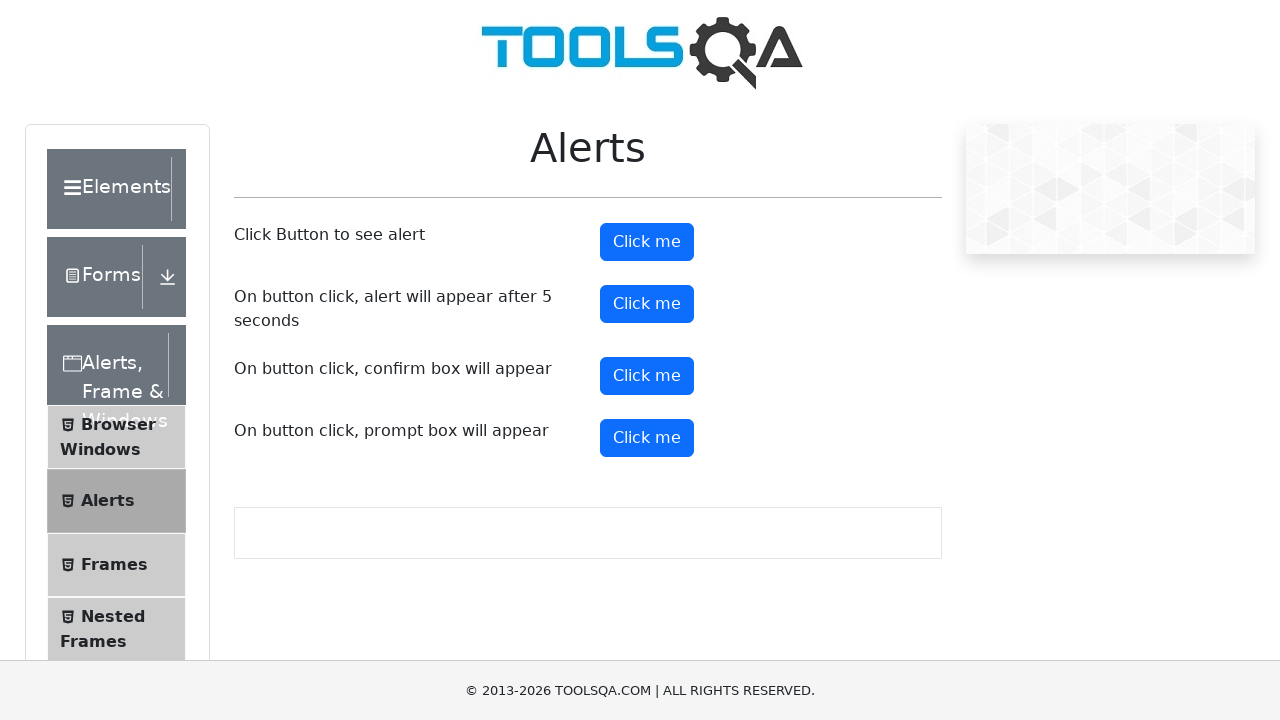

Navigated to alerts demo page
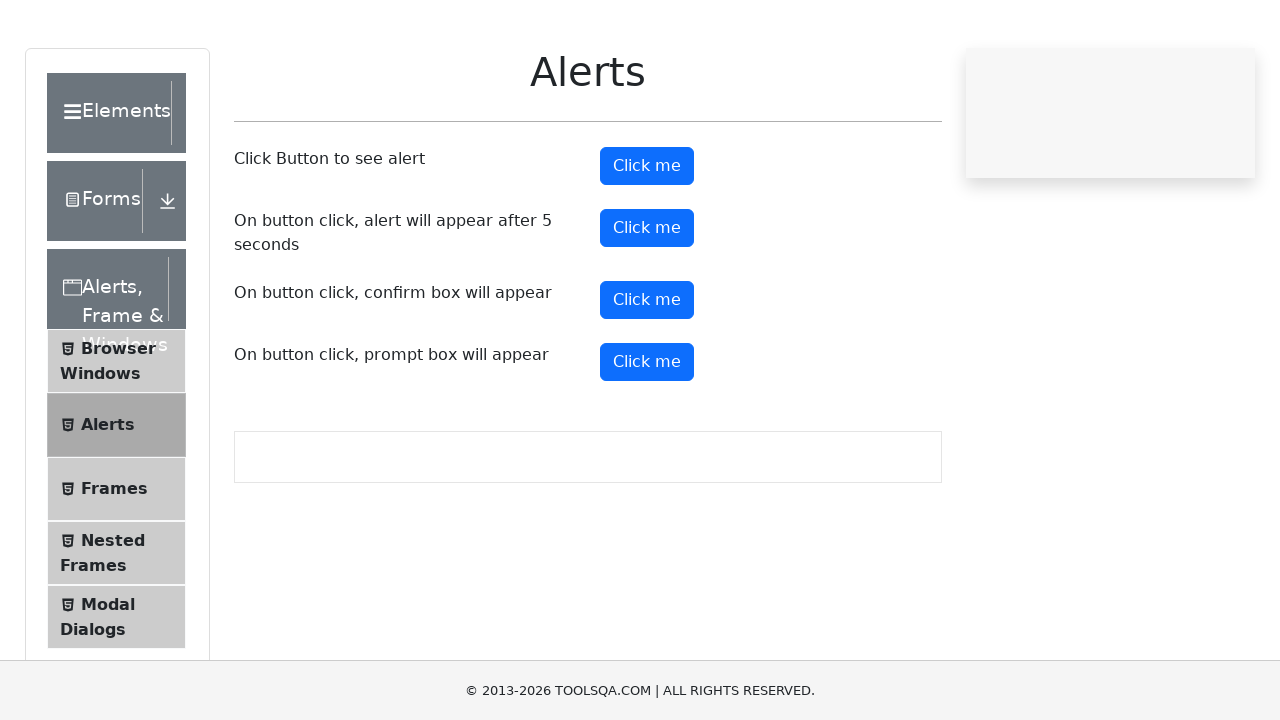

Clicked the alert button at (647, 242) on #alertButton
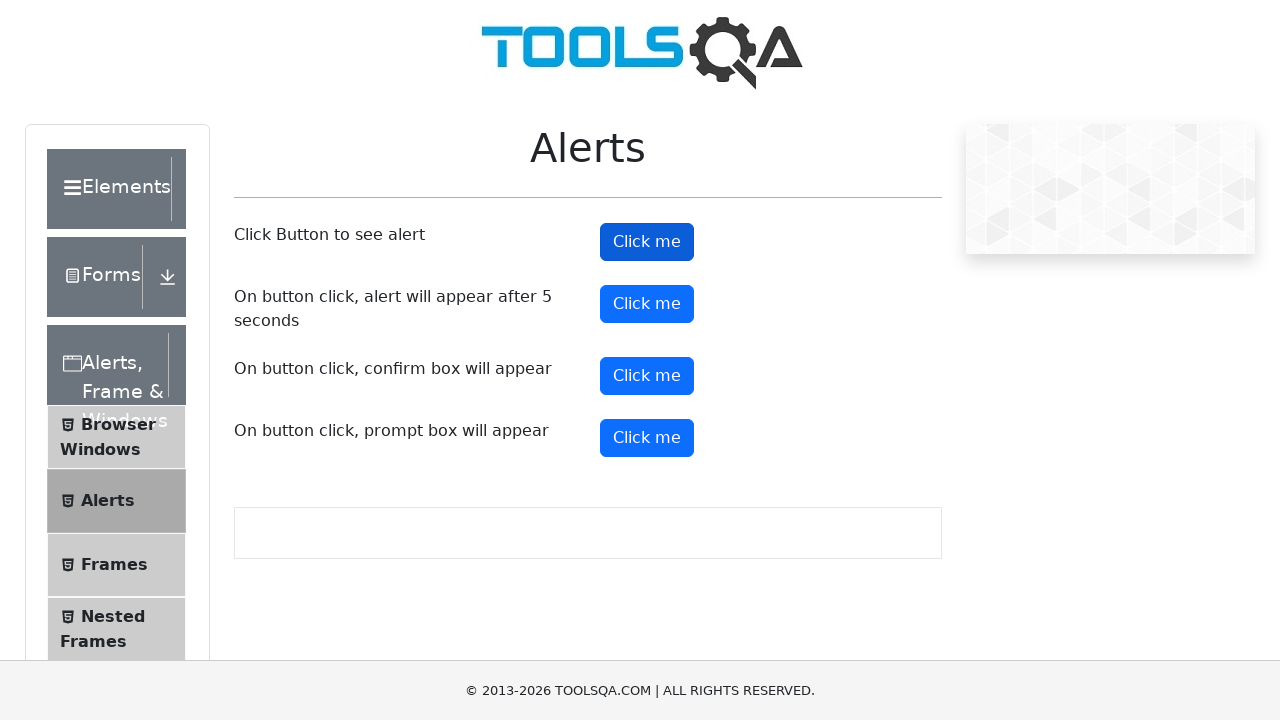

Accepted the JavaScript alert
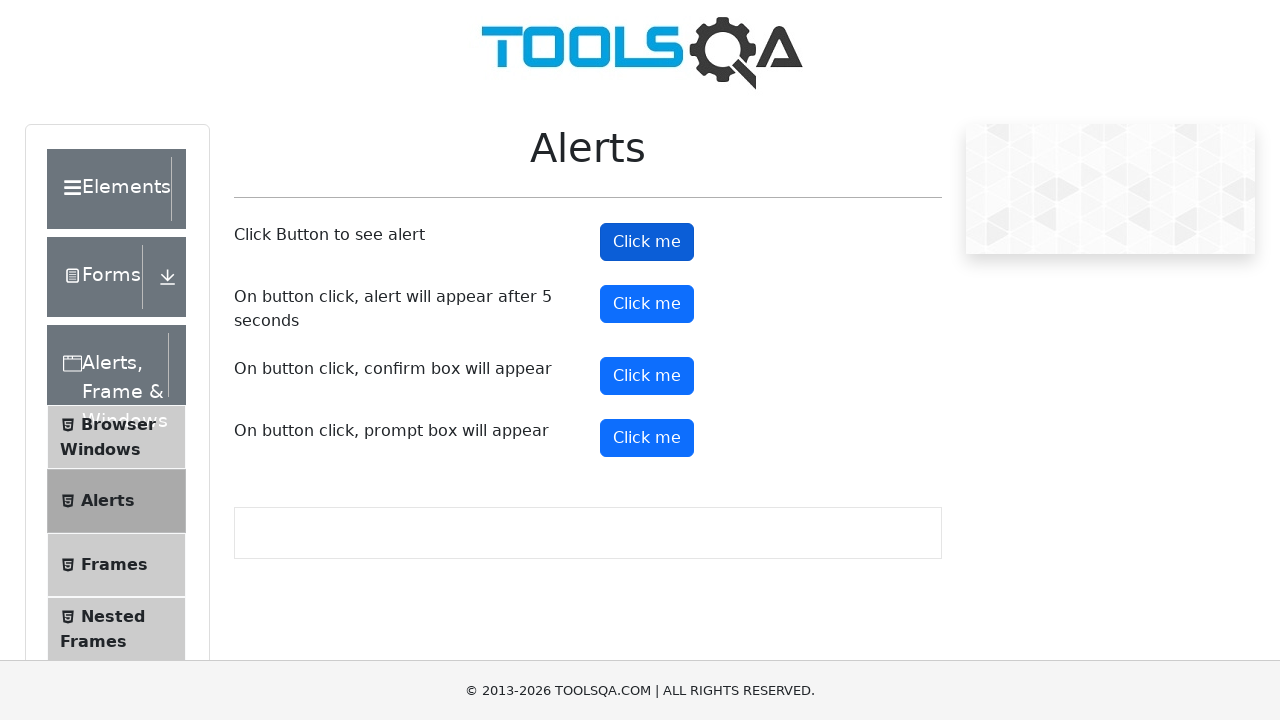

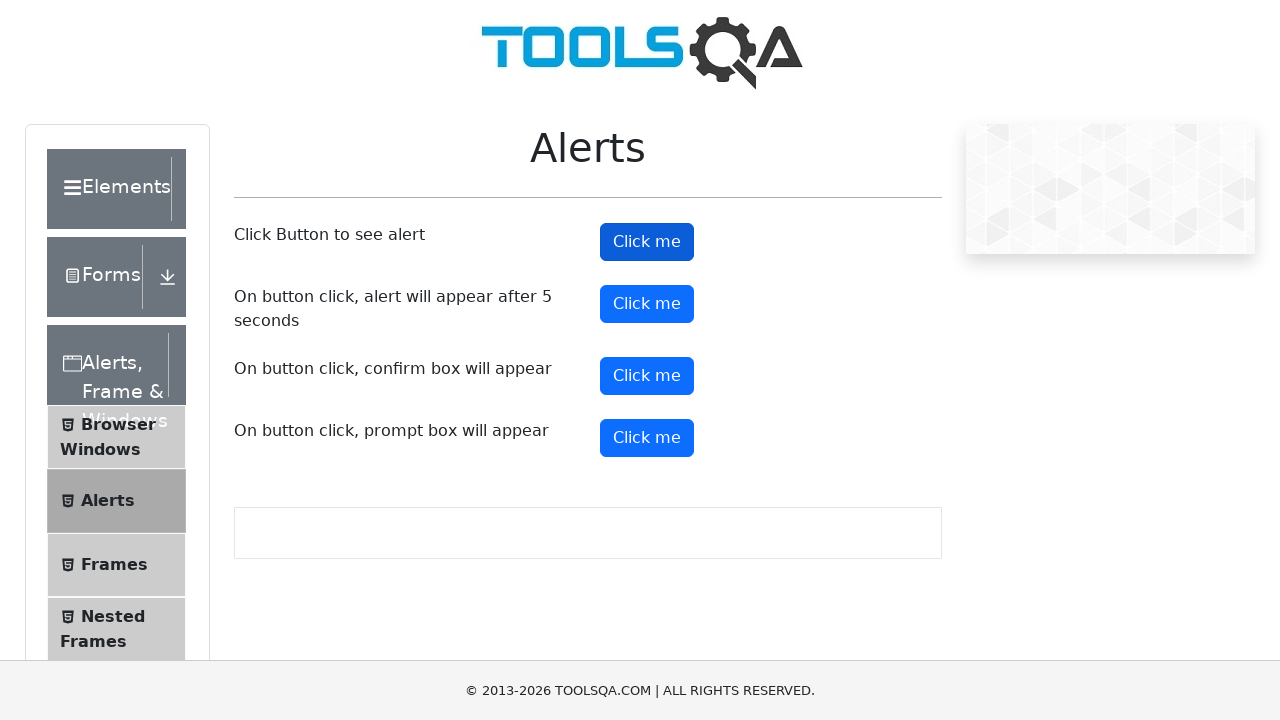